Tests tooltip functionality by hovering over a button and verifying the tooltip text appears

Starting URL: https://demoqa.com/tool-tips

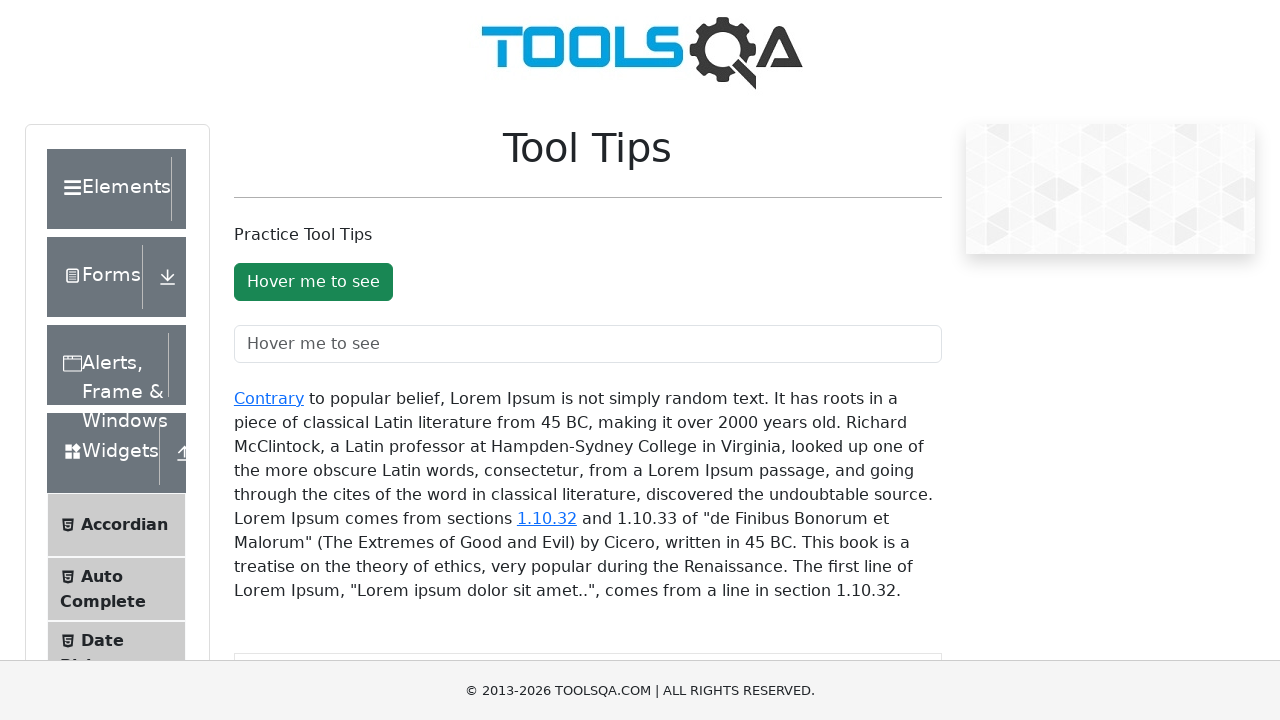

Hovered over the tooltip button at (313, 282) on #toolTipButton
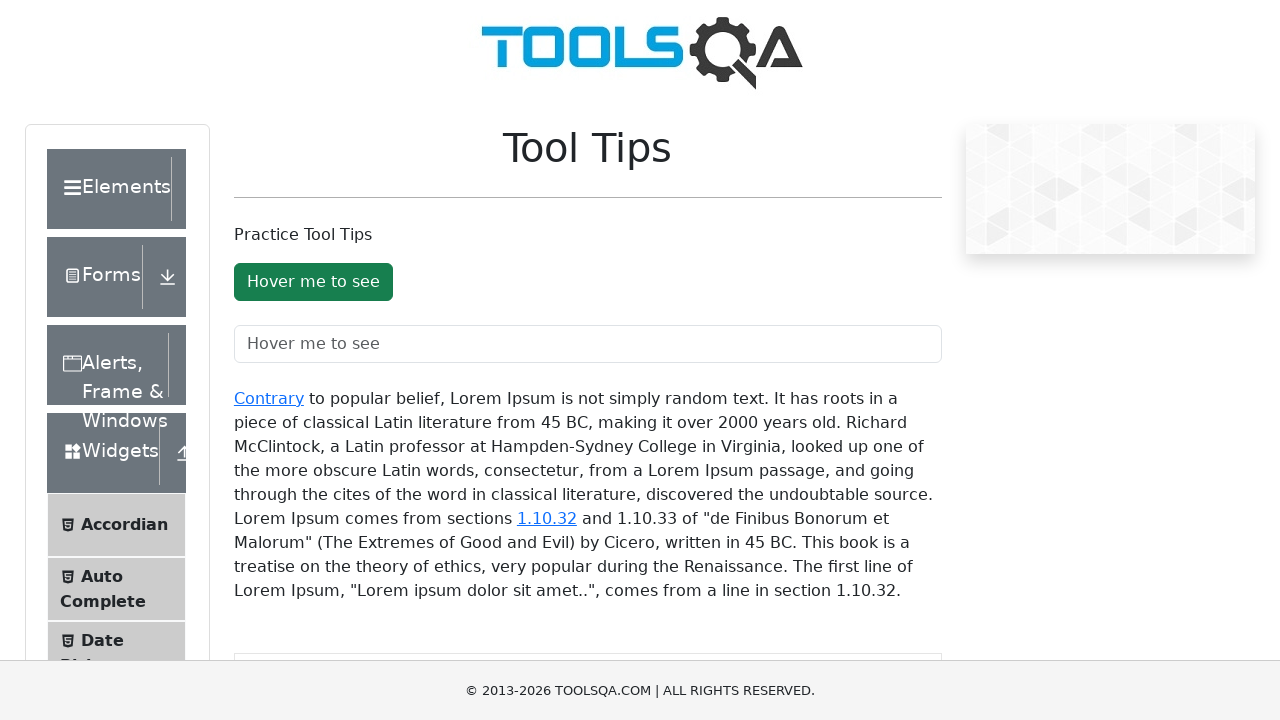

Tooltip appeared and is visible
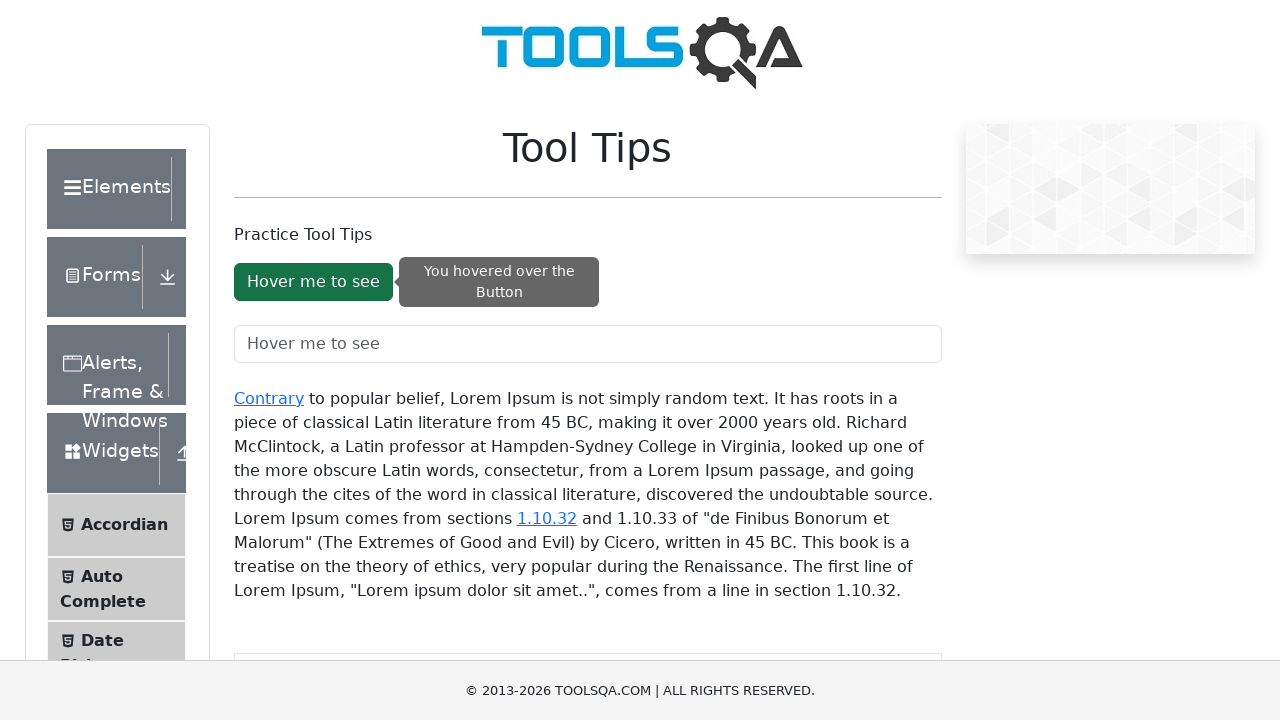

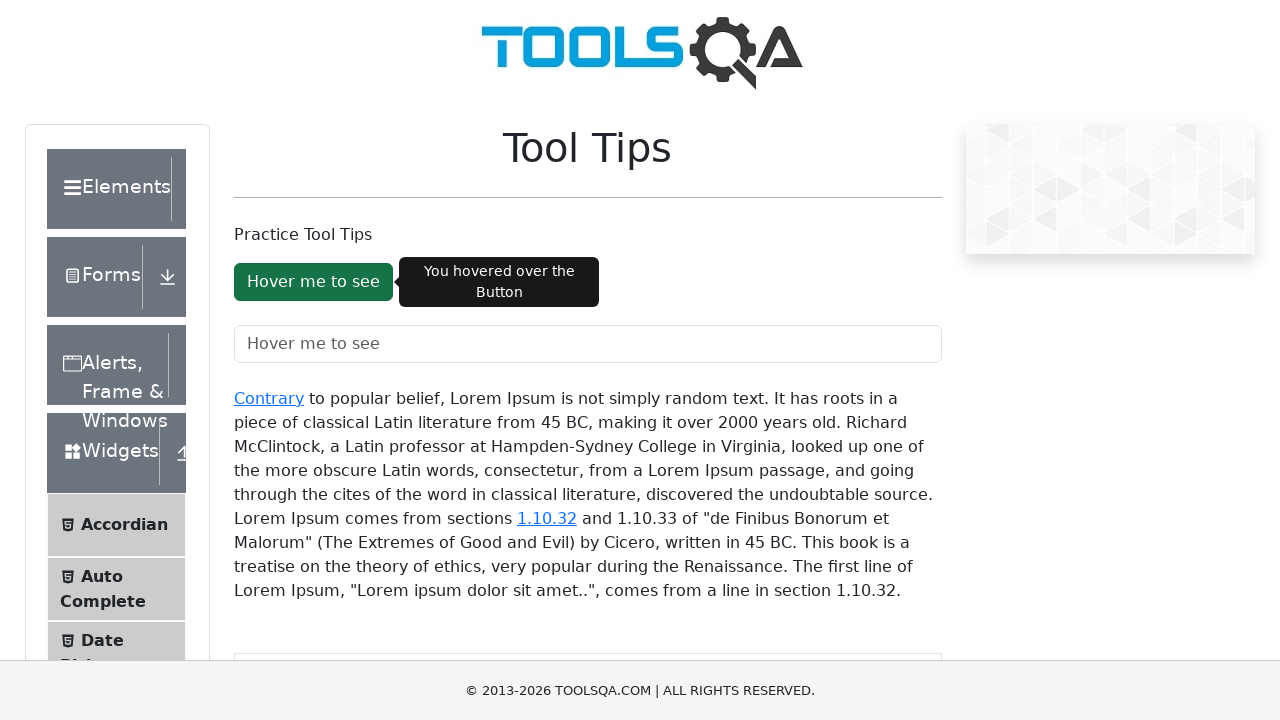